Tests clearing the completed state of all items by unchecking the toggle all checkbox

Starting URL: https://demo.playwright.dev/todomvc

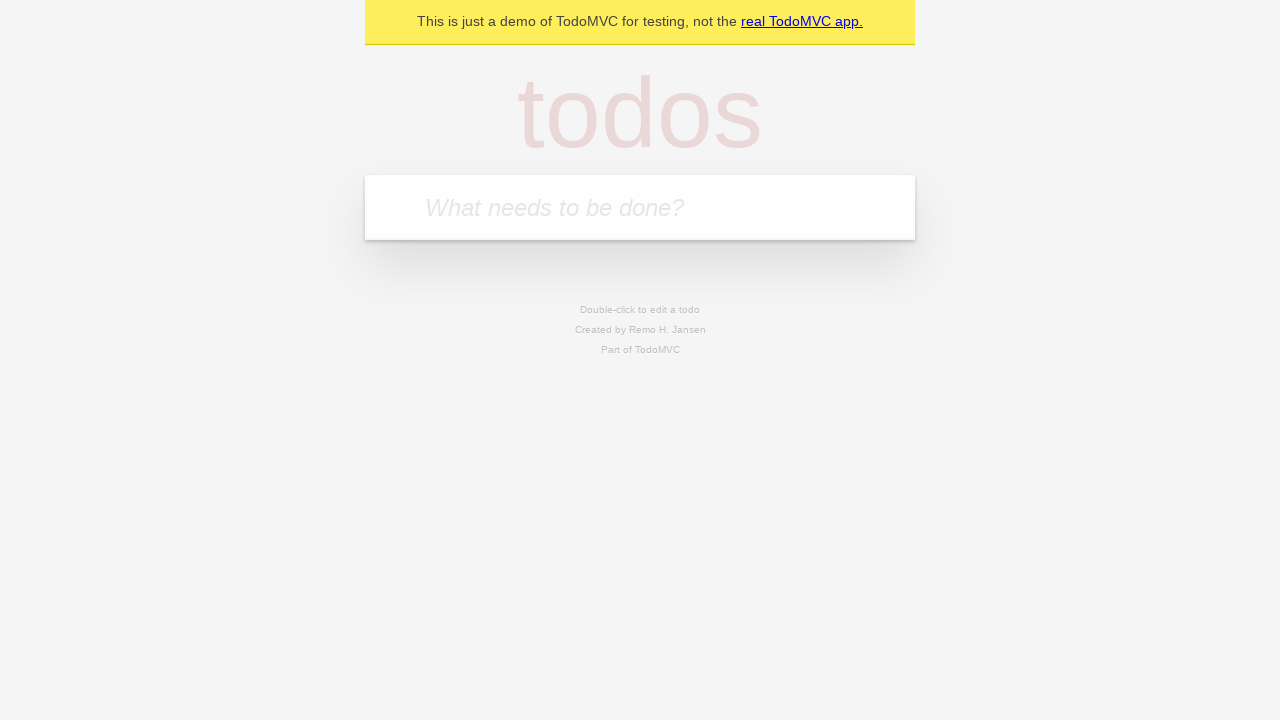

Filled todo input with 'buy some cheese' on internal:attr=[placeholder="What needs to be done?"i]
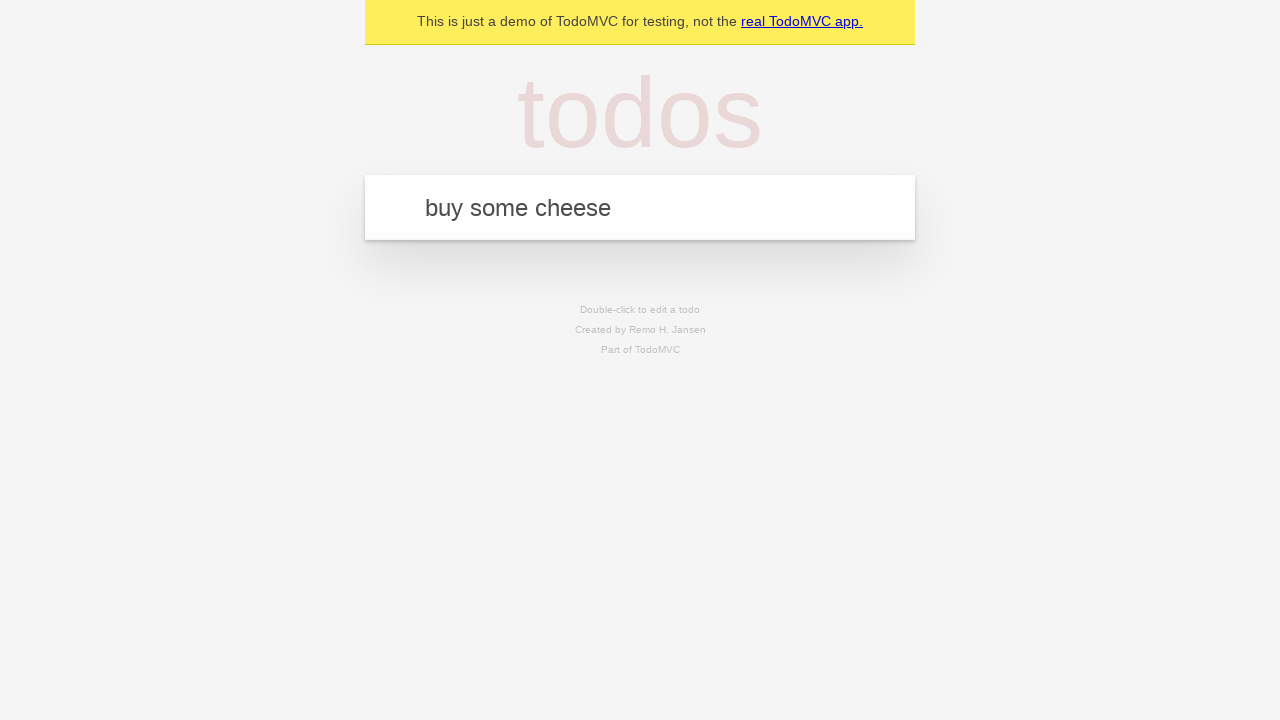

Pressed Enter to create first todo item on internal:attr=[placeholder="What needs to be done?"i]
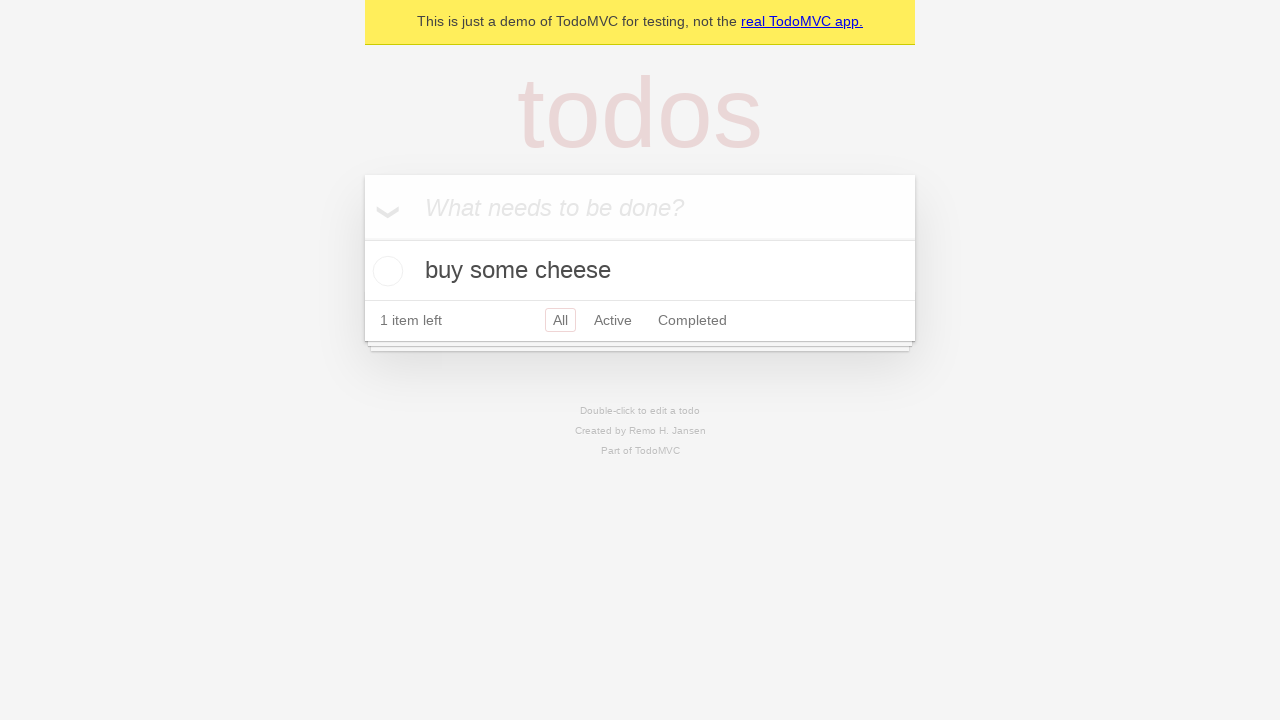

Filled todo input with 'feed the cat' on internal:attr=[placeholder="What needs to be done?"i]
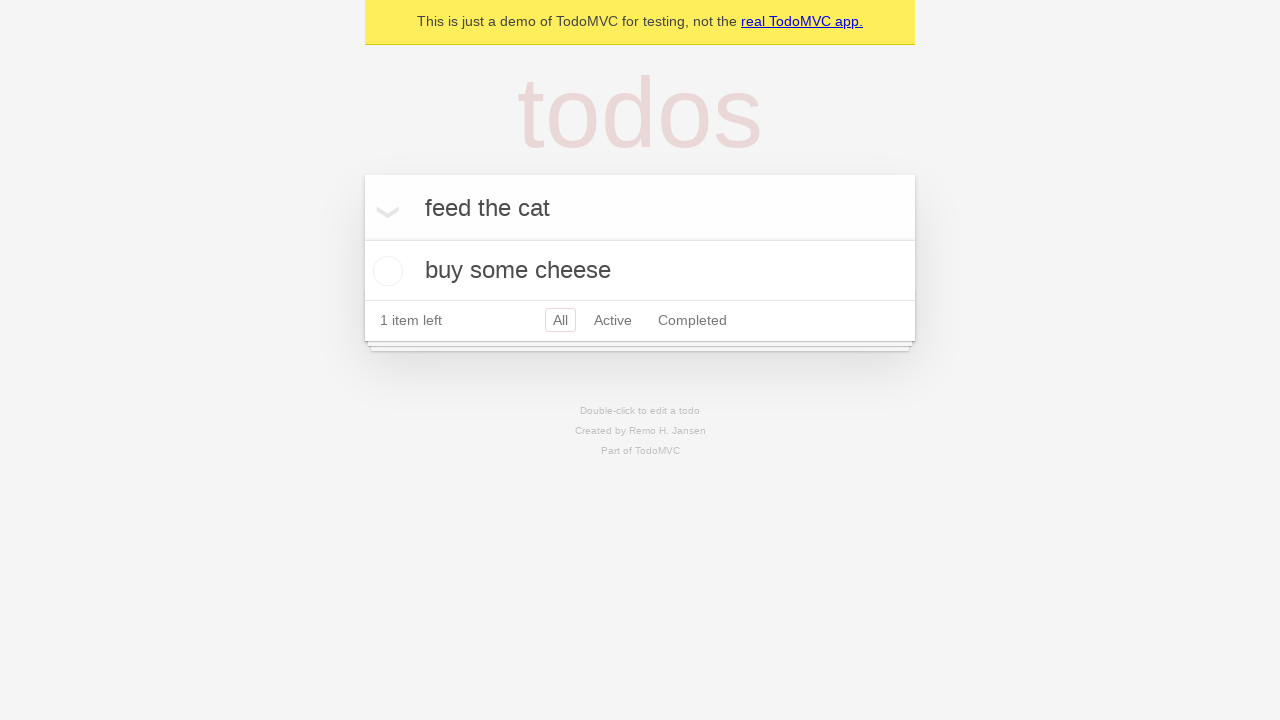

Pressed Enter to create second todo item on internal:attr=[placeholder="What needs to be done?"i]
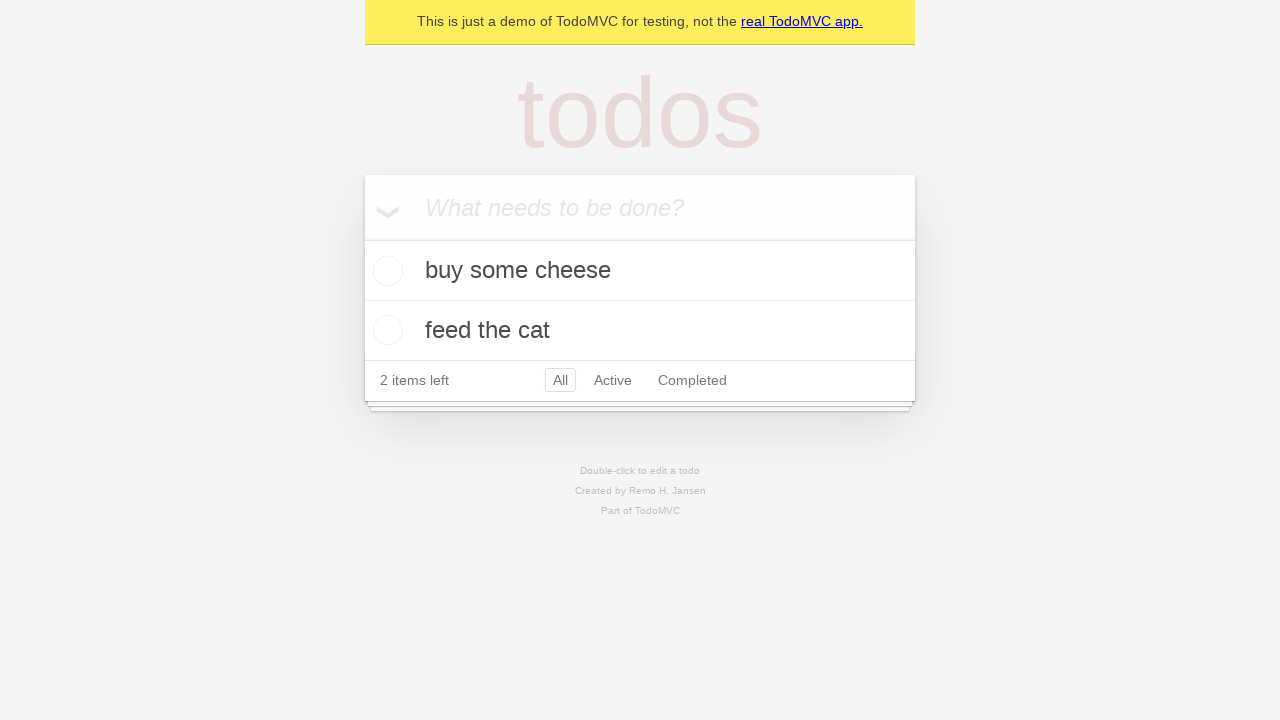

Filled todo input with 'book a doctors appointment' on internal:attr=[placeholder="What needs to be done?"i]
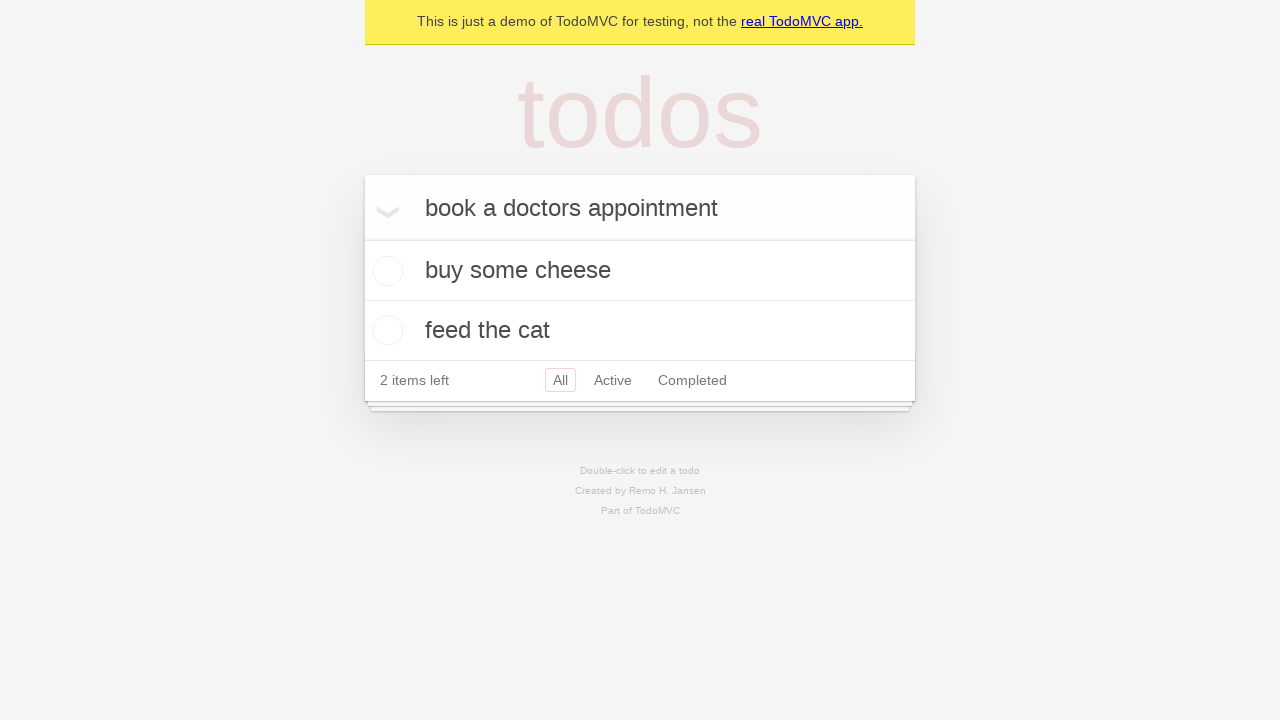

Pressed Enter to create third todo item on internal:attr=[placeholder="What needs to be done?"i]
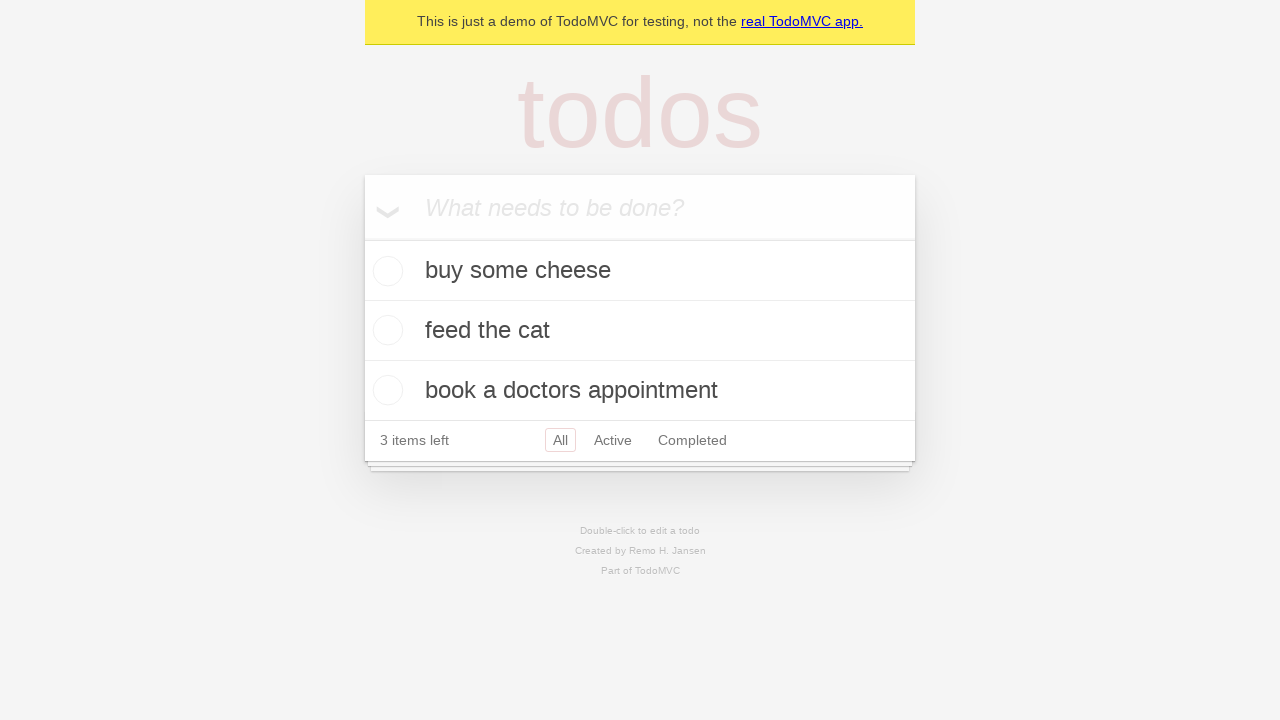

Checked the 'Mark all as complete' toggle to mark all items as completed at (362, 238) on internal:label="Mark all as complete"i
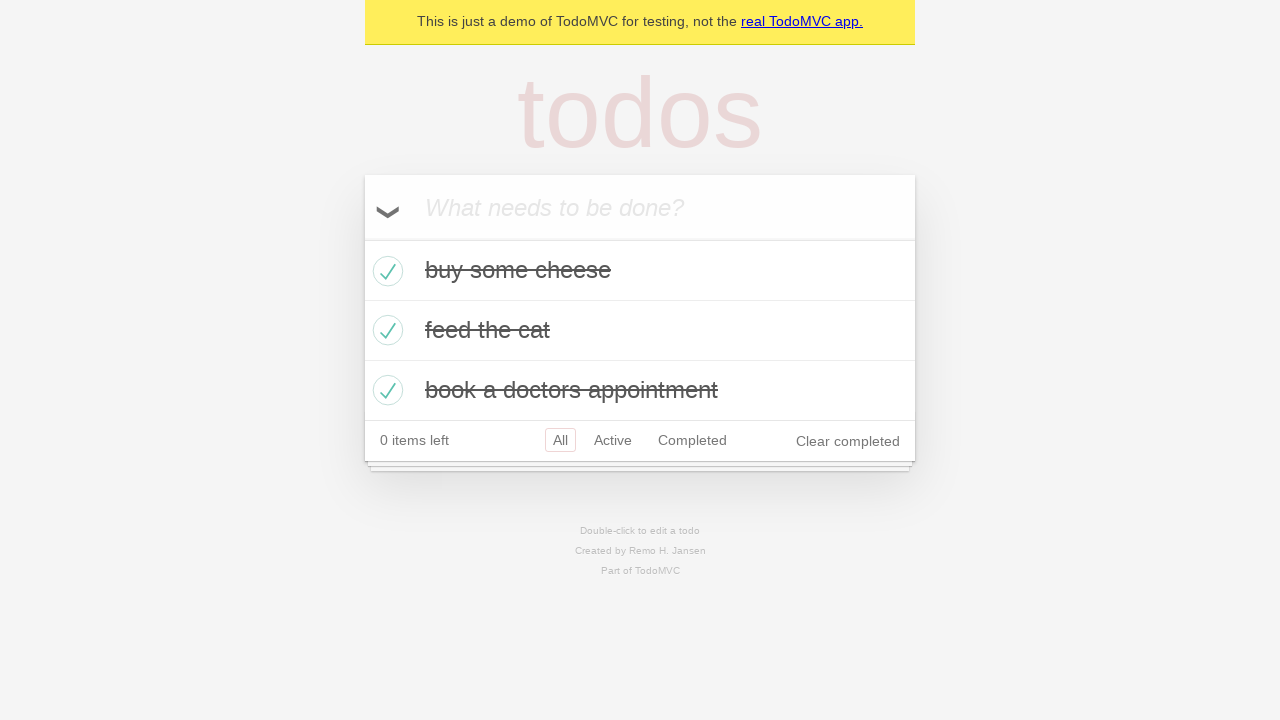

Unchecked the 'Mark all as complete' toggle to clear the completed state of all items at (362, 238) on internal:label="Mark all as complete"i
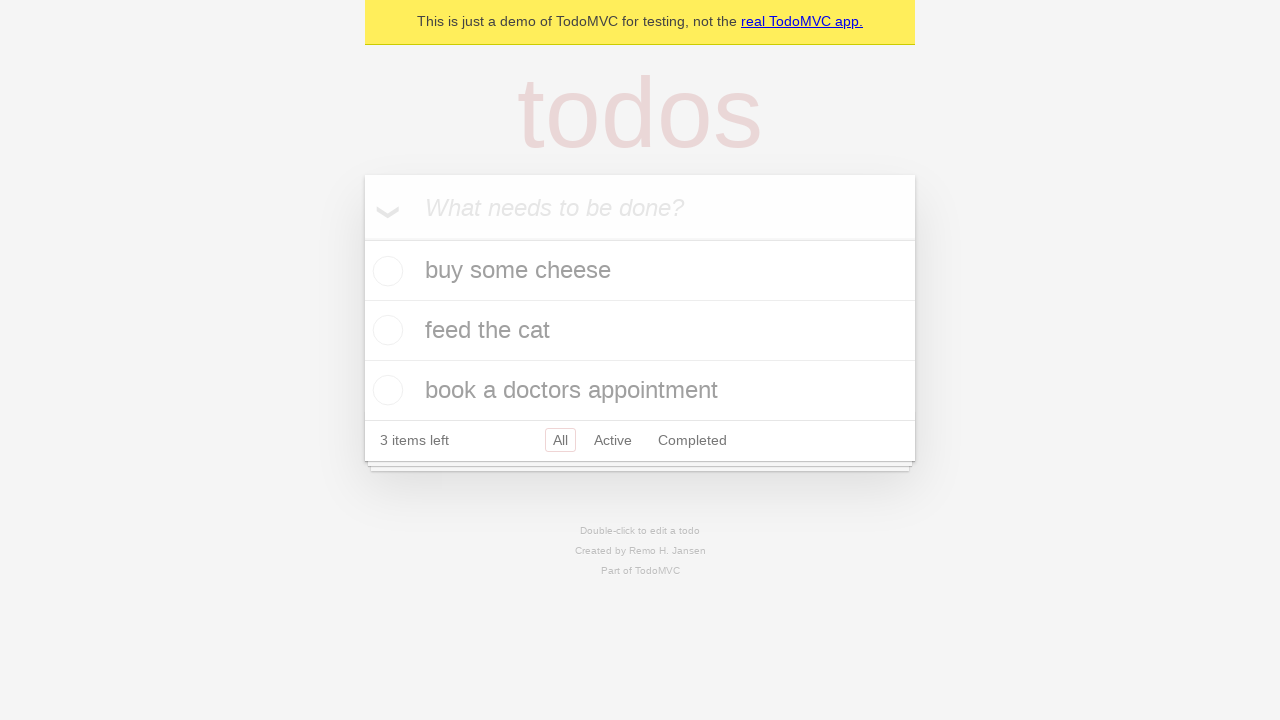

Waited for todo items to be loaded and unchecked
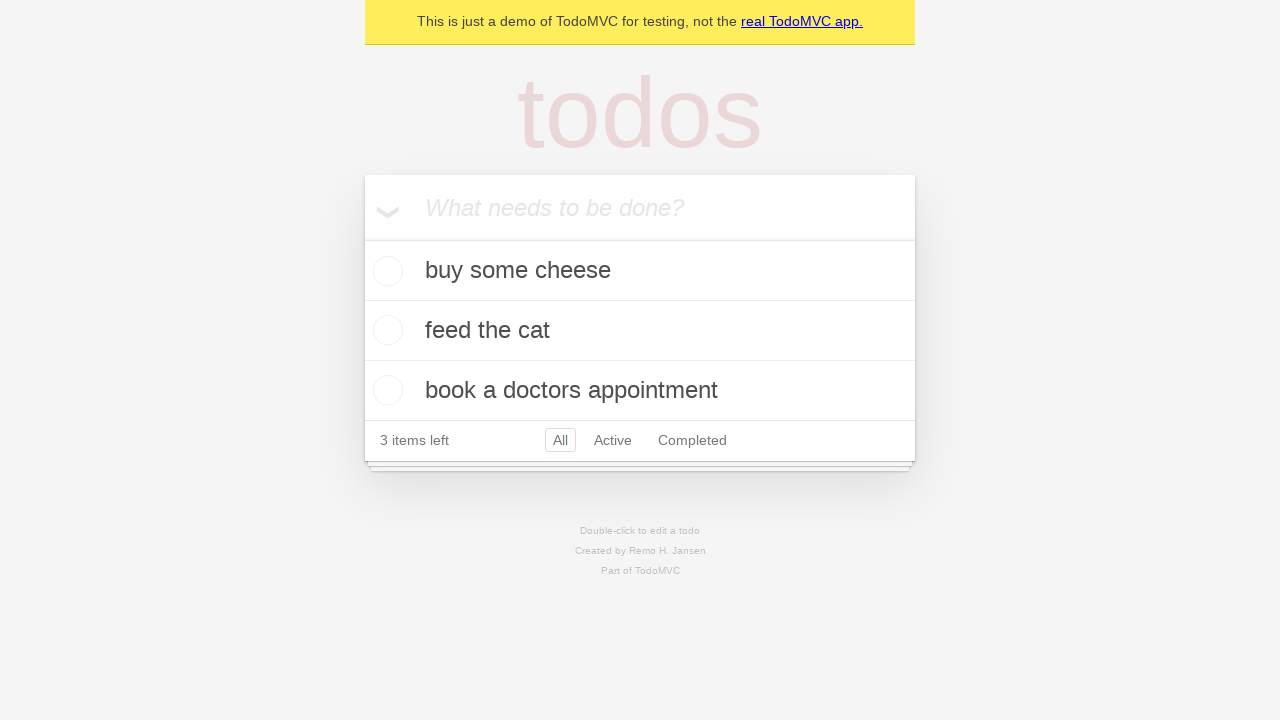

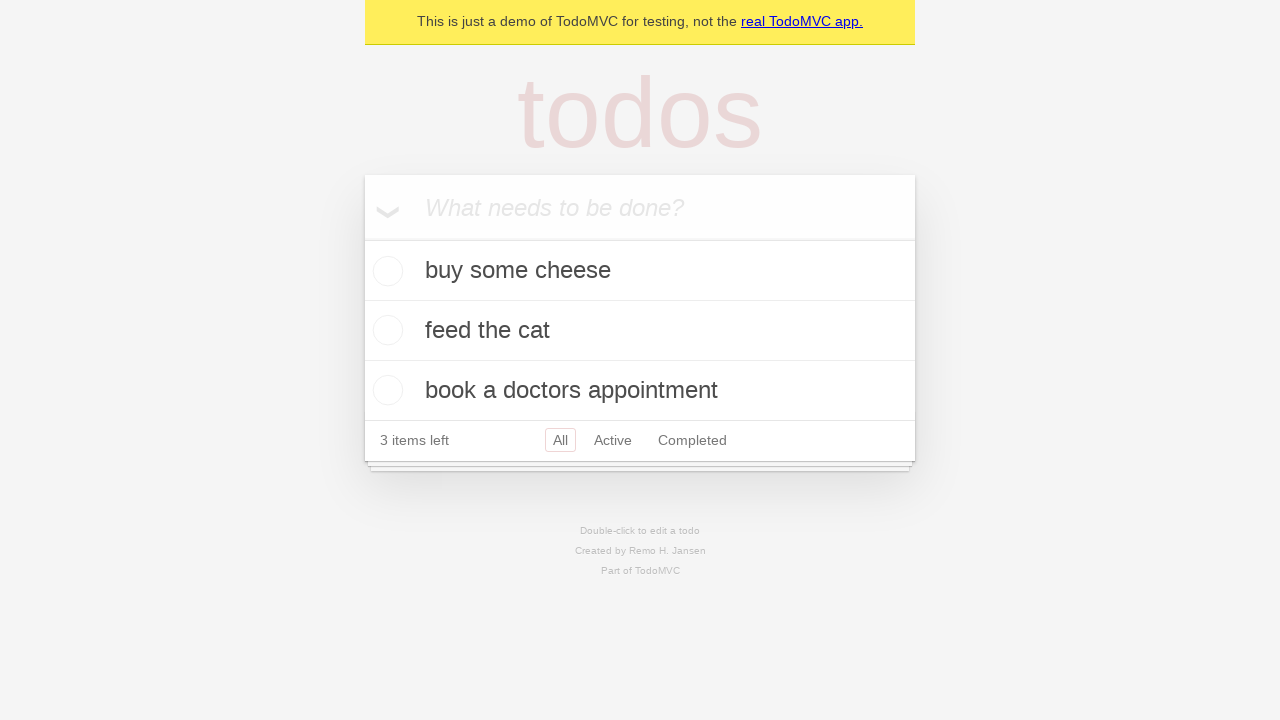